Tests drag and drop functionality on jQuery UI sortable lists by dragging items within and between two connected sortable lists

Starting URL: https://jqueryui.com/resources/demos/sortable/connect-lists.html

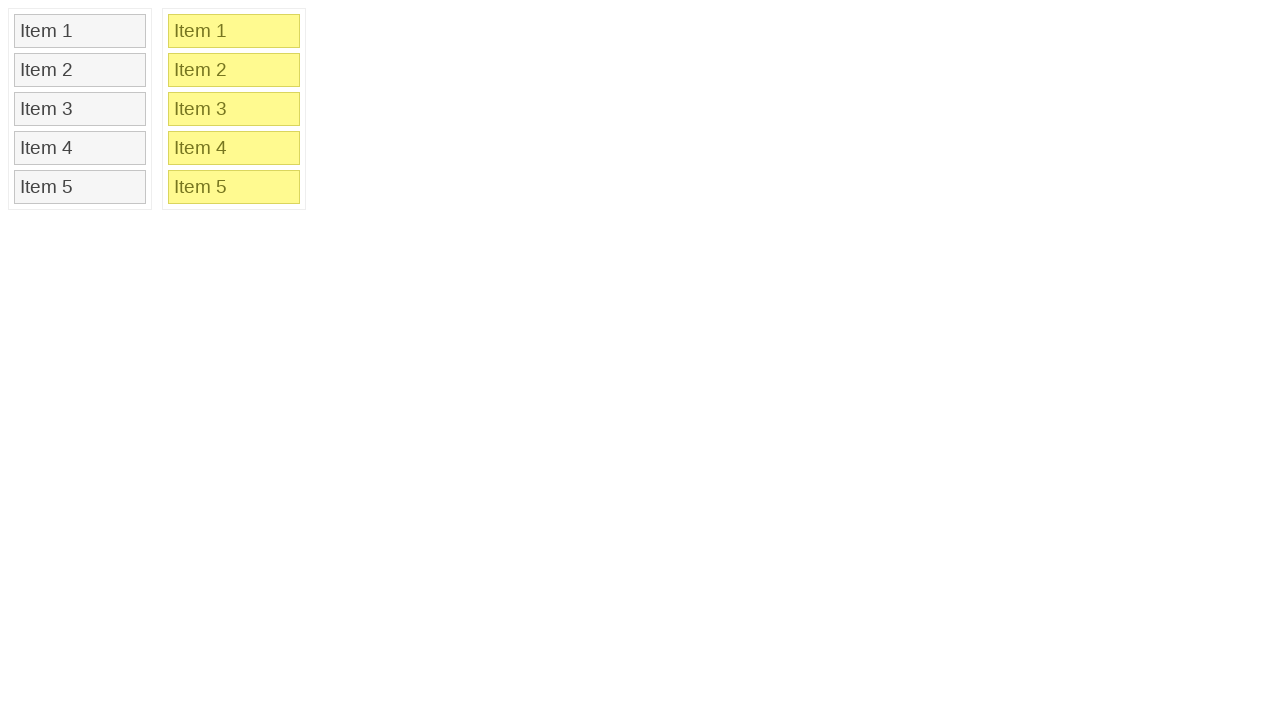

Waited for sortable list 1 item 2 to be ready
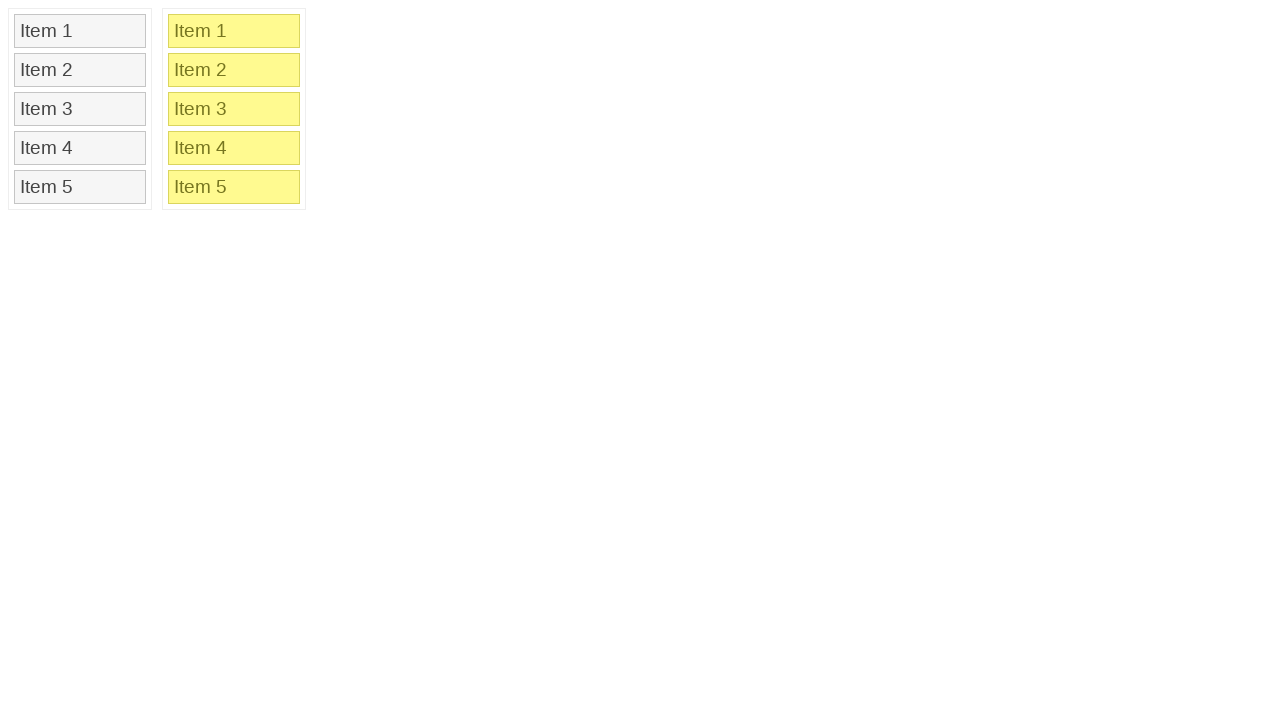

Located item 2 in sortable list 1
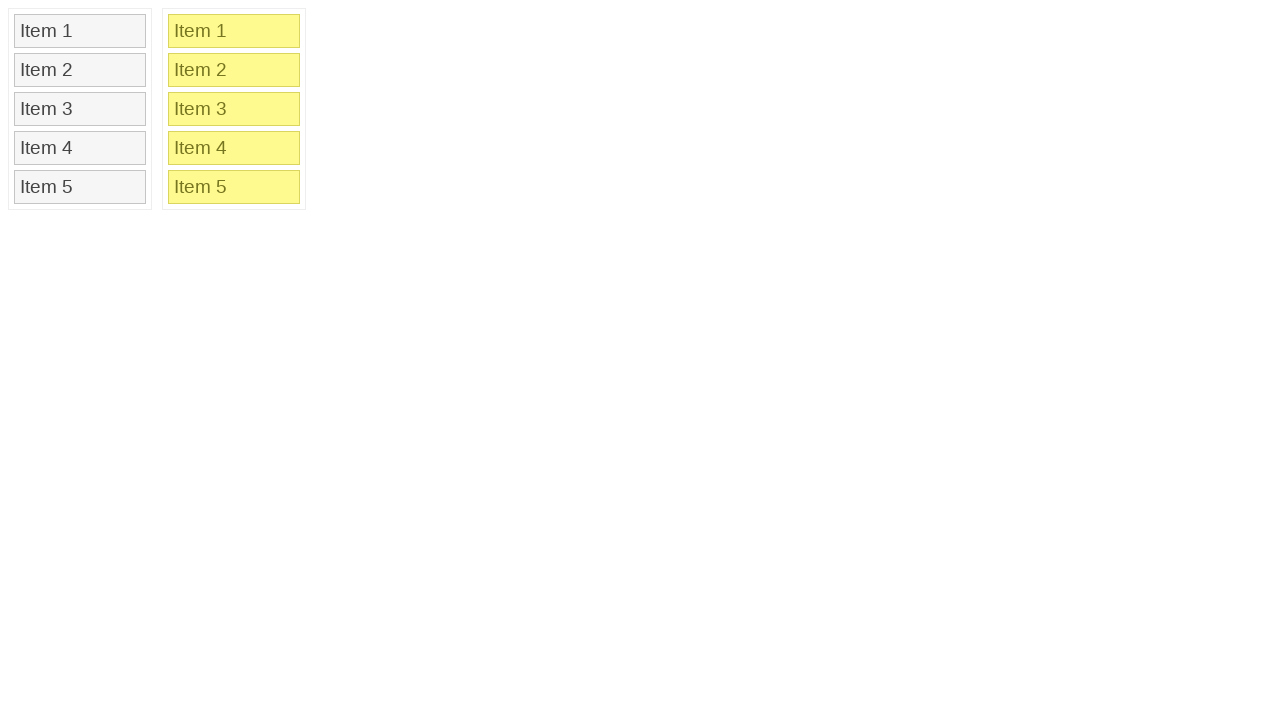

Located item 4 in sortable list 1
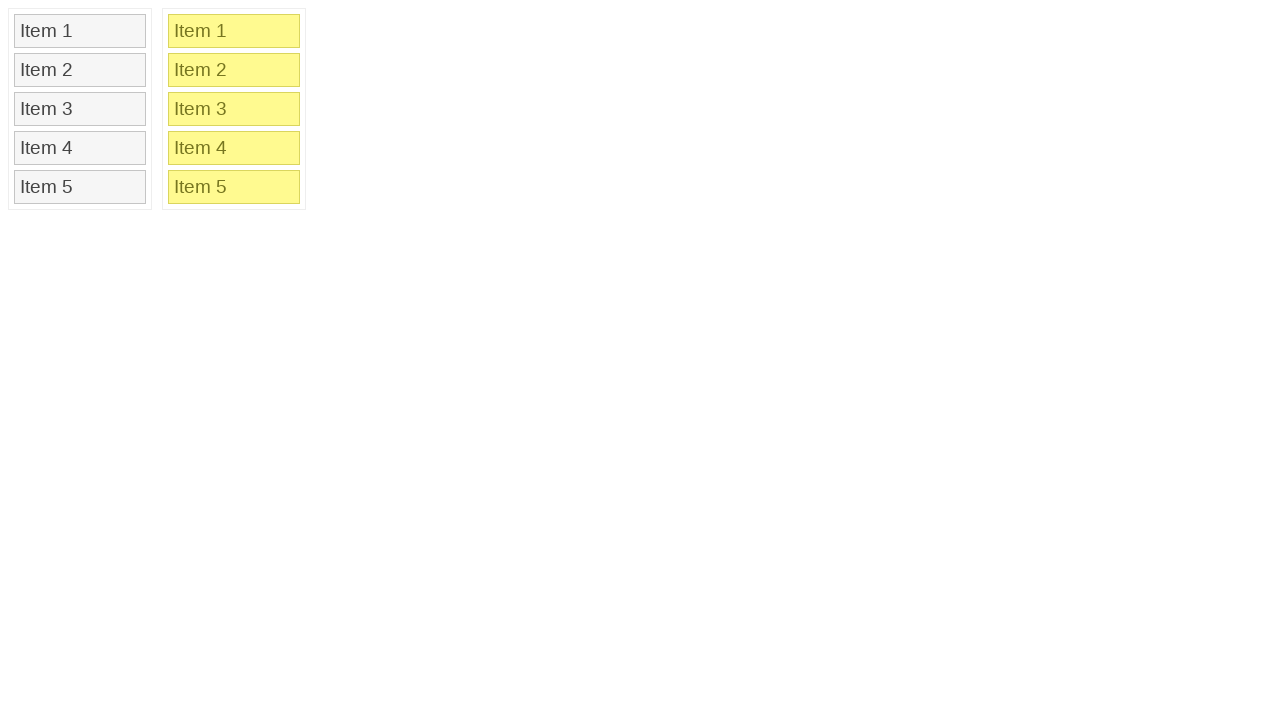

Dragged item 2 to item 4 position within sortable list 1 at (80, 148)
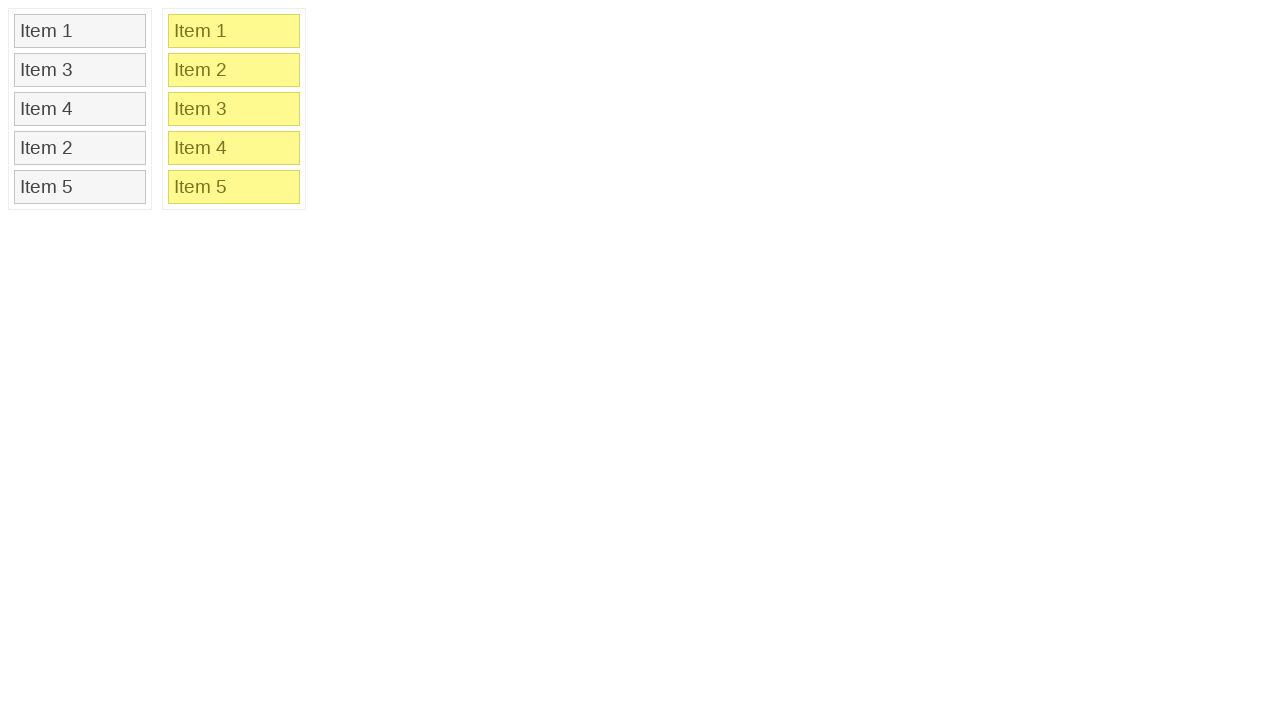

Located item 2 in sortable list 1 after first drag operation
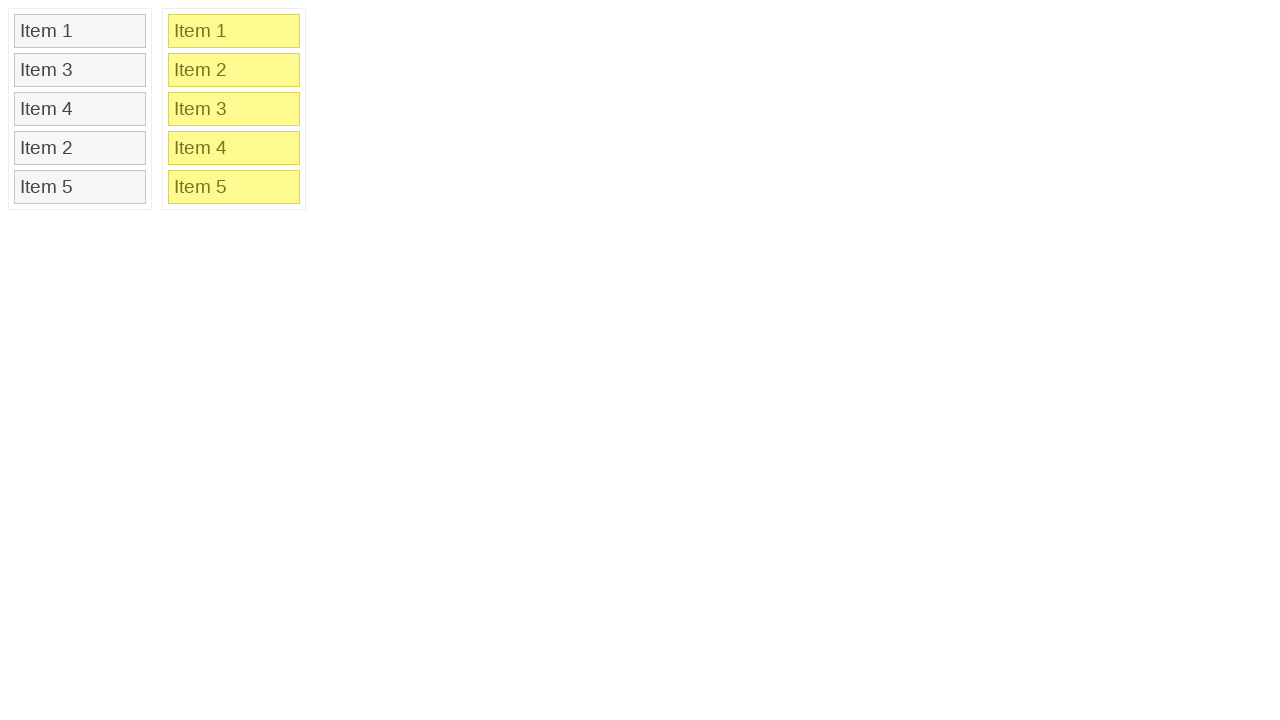

Located item 3 in sortable list 2
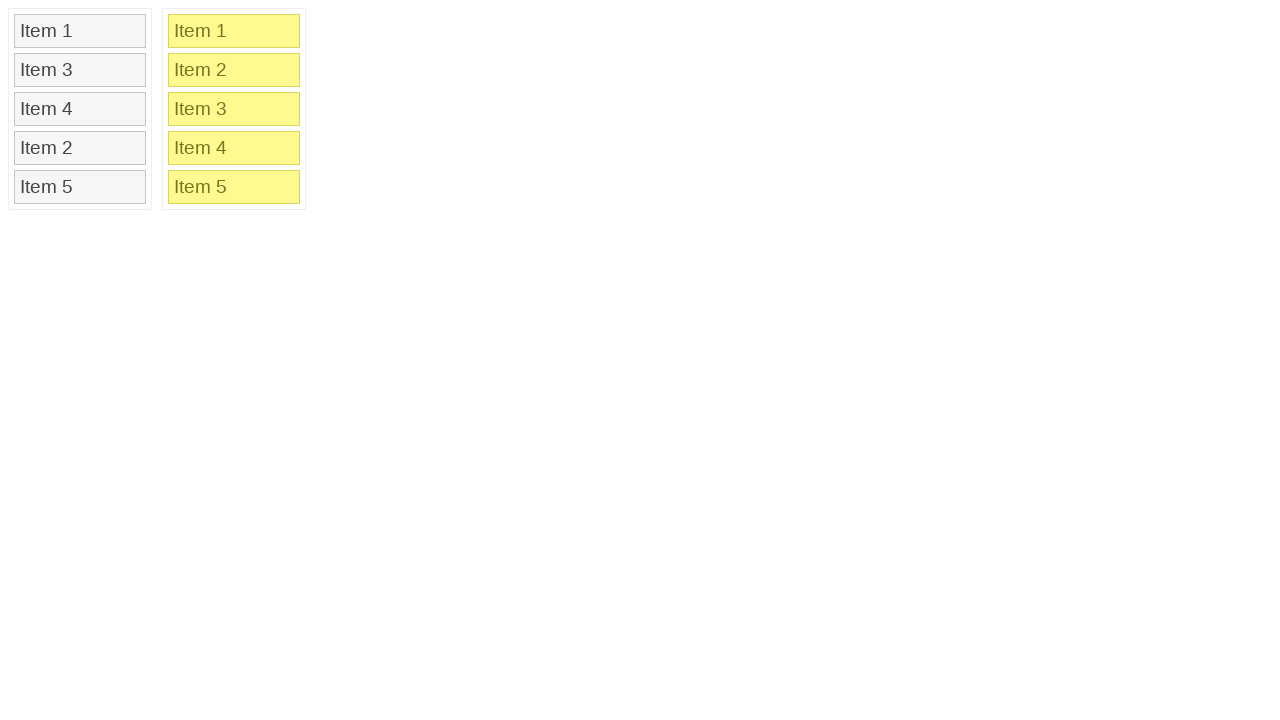

Dragged item from sortable list 1 to position 3 in sortable list 2 at (234, 109)
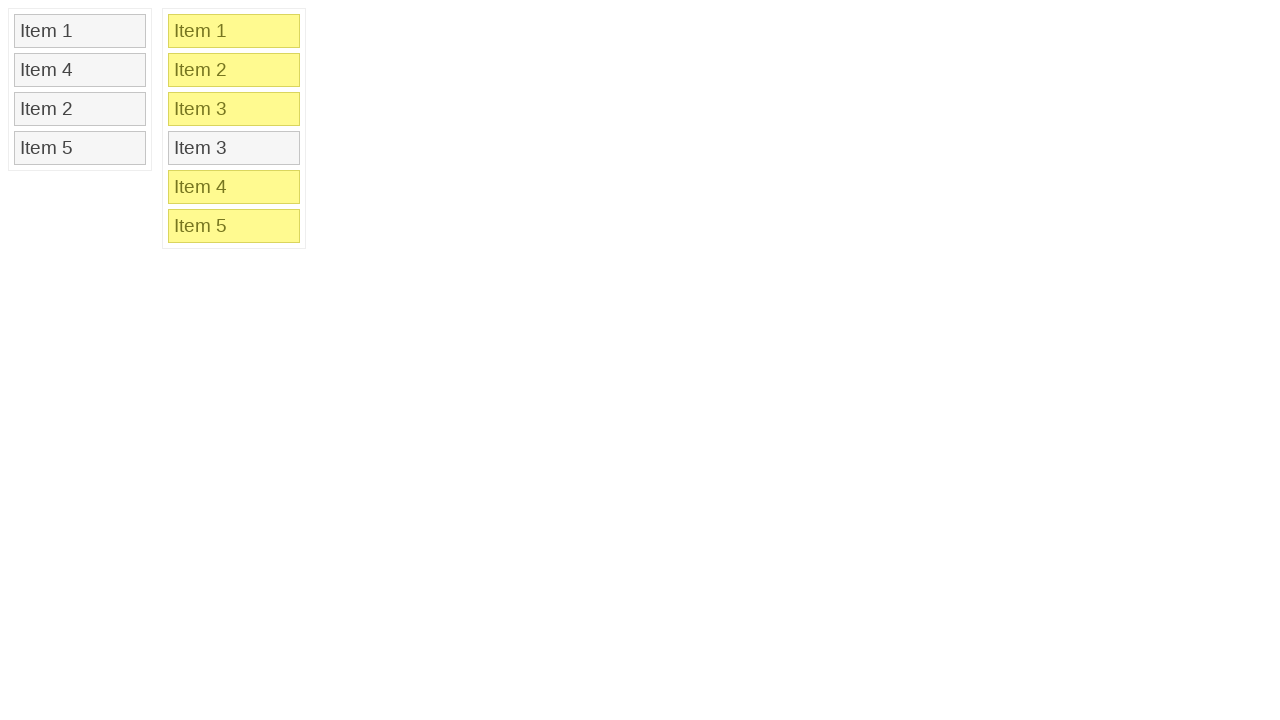

Verified item 2 exists in sortable list 1
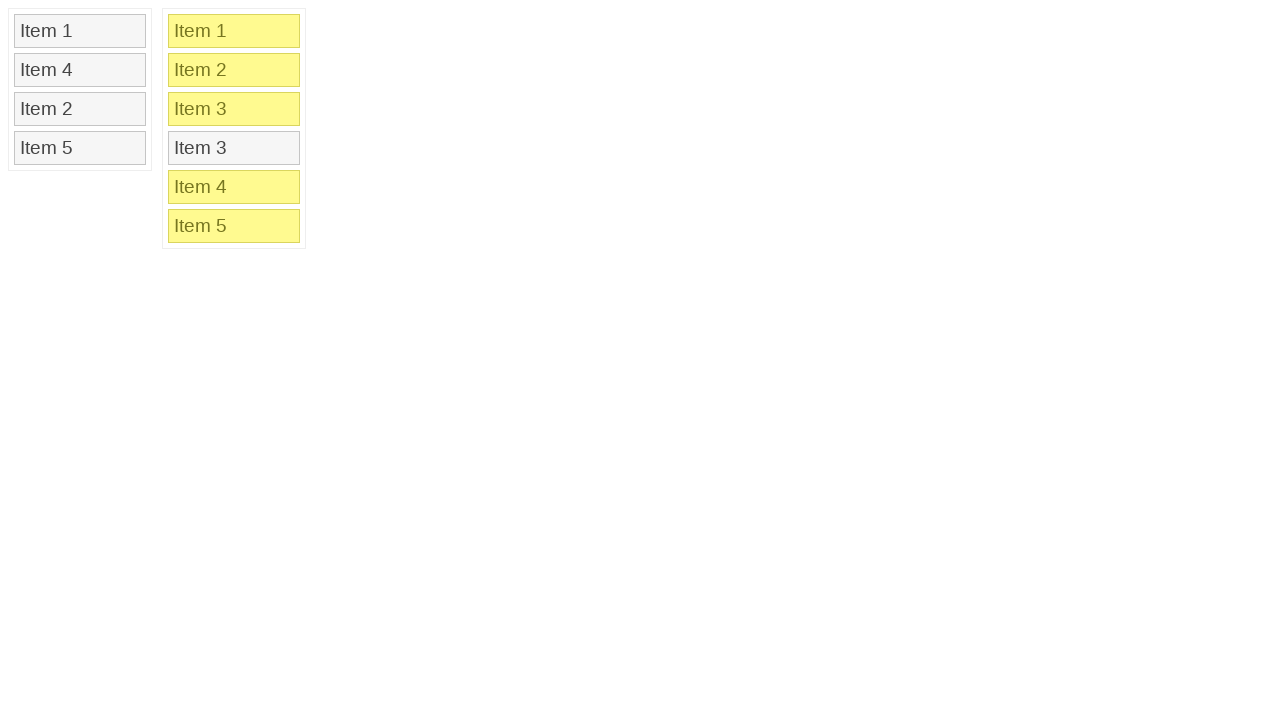

Verified item 3 exists in sortable list 2
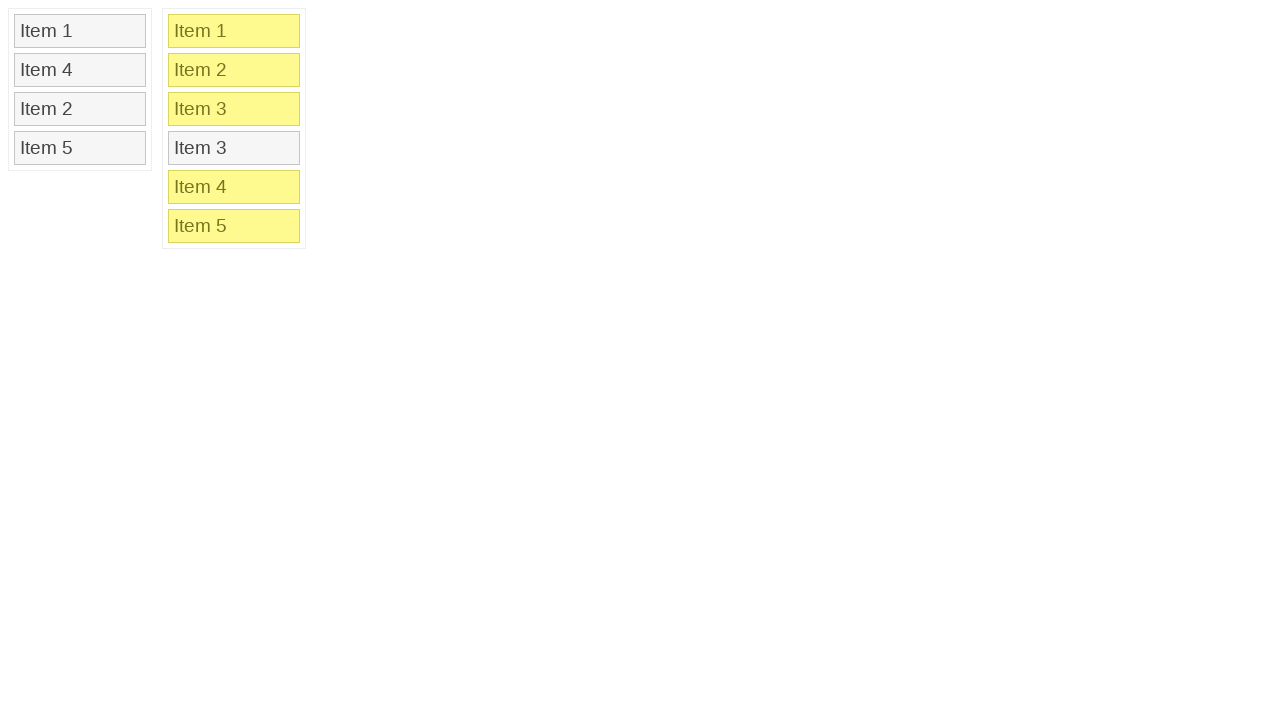

Verified item 4 exists in sortable list 2
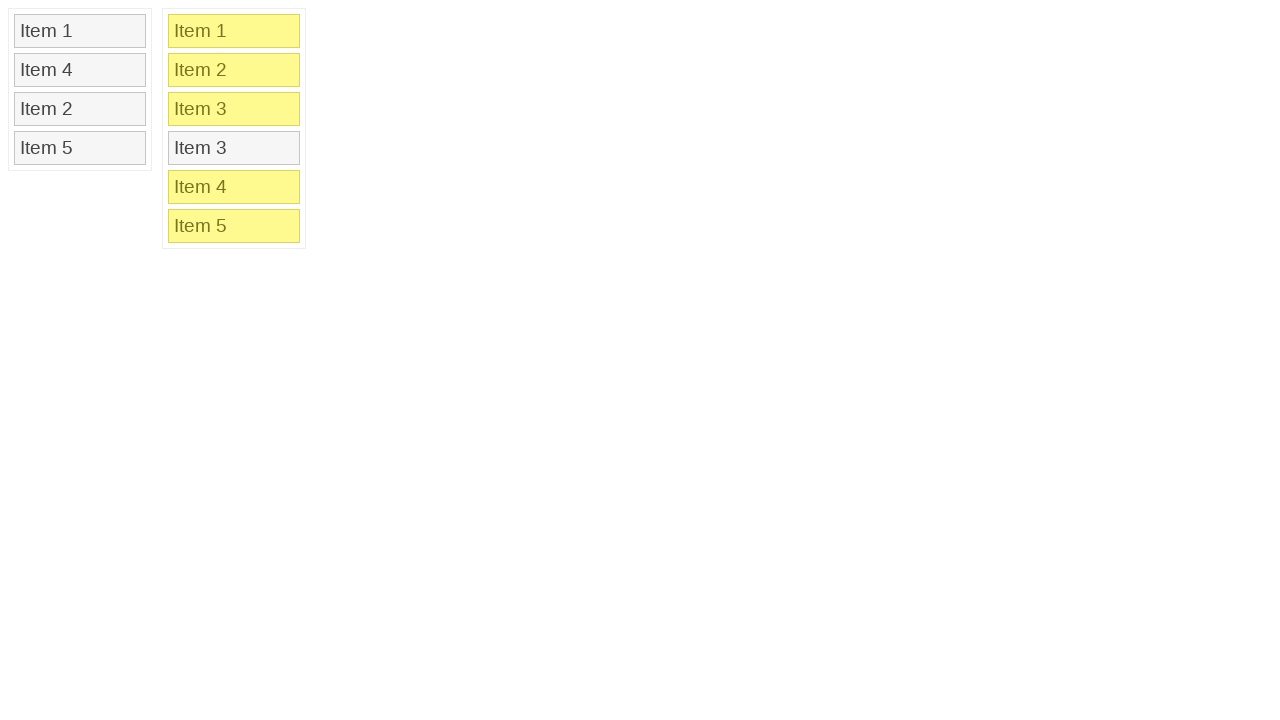

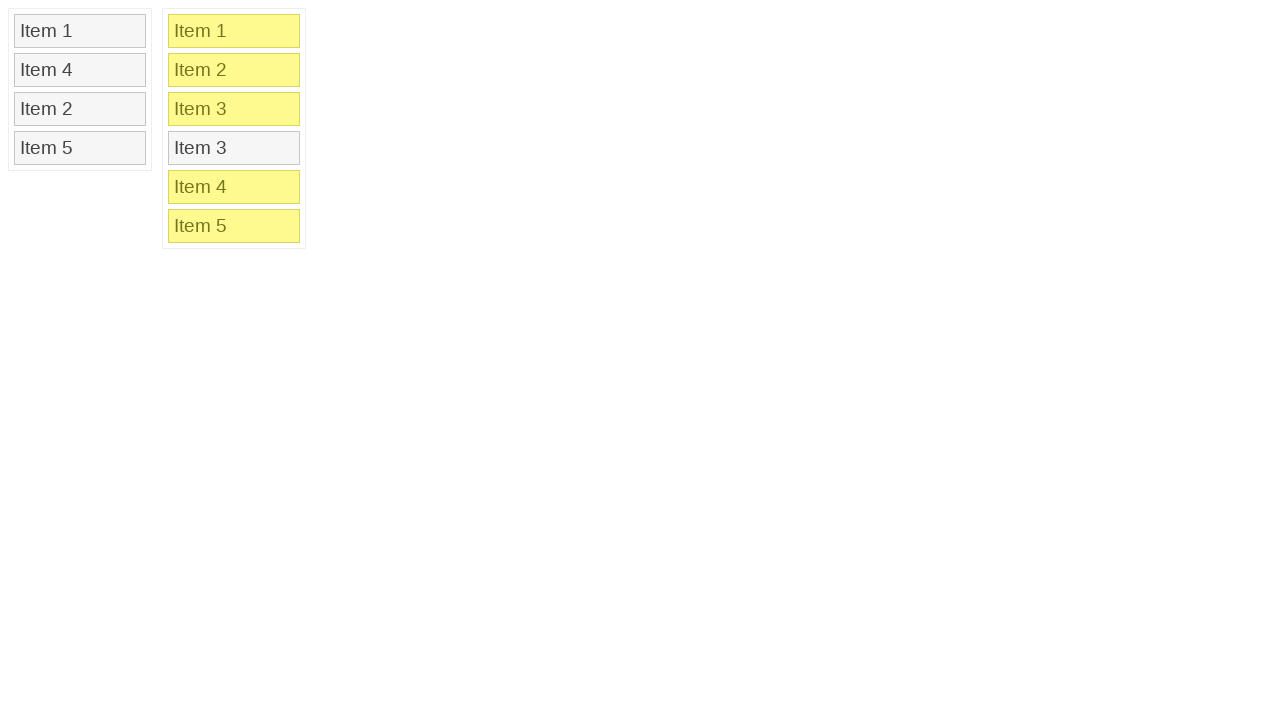